Tests the cut list optimizer tool by filling in stock material dimensions (1250x2500, quantity 2) and required cut dimensions (297x420, quantity 40), then submitting the form and waiting for the optimization results table to appear.

Starting URL: https://www.opticutter.com/cut-list-optimizer

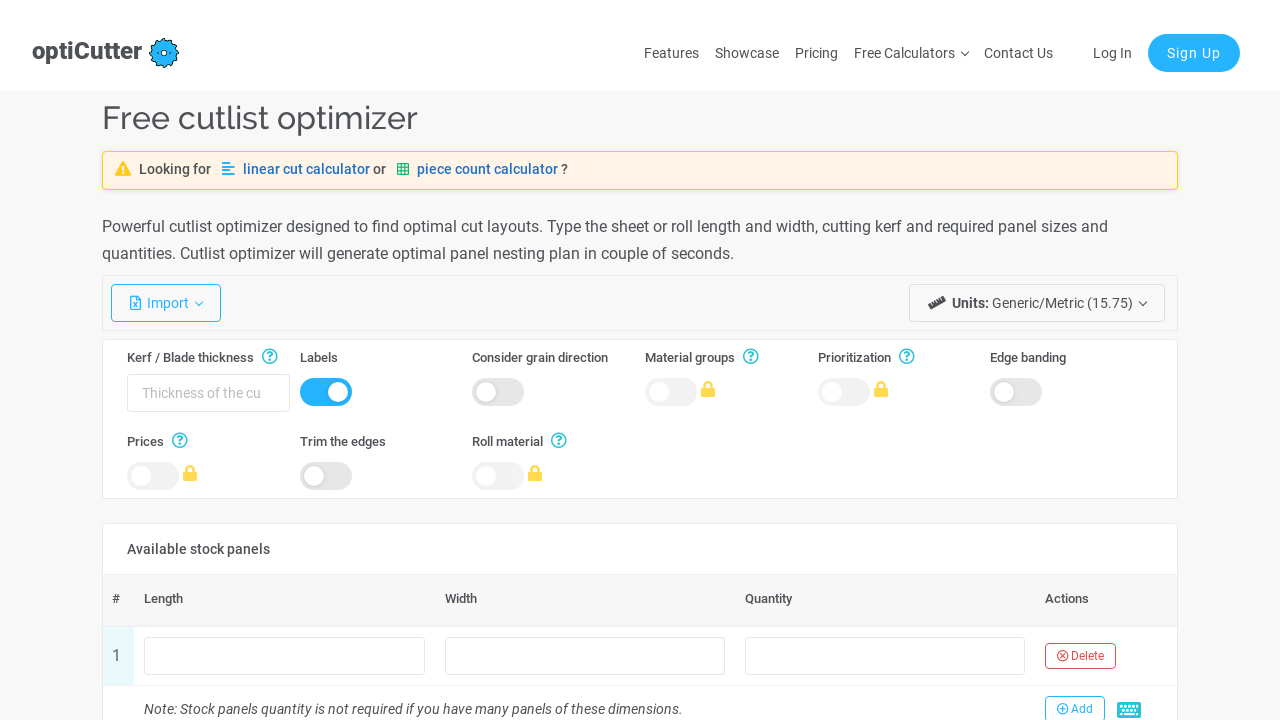

Filled stock material length with 1250 on input[name='stocks[0].length']
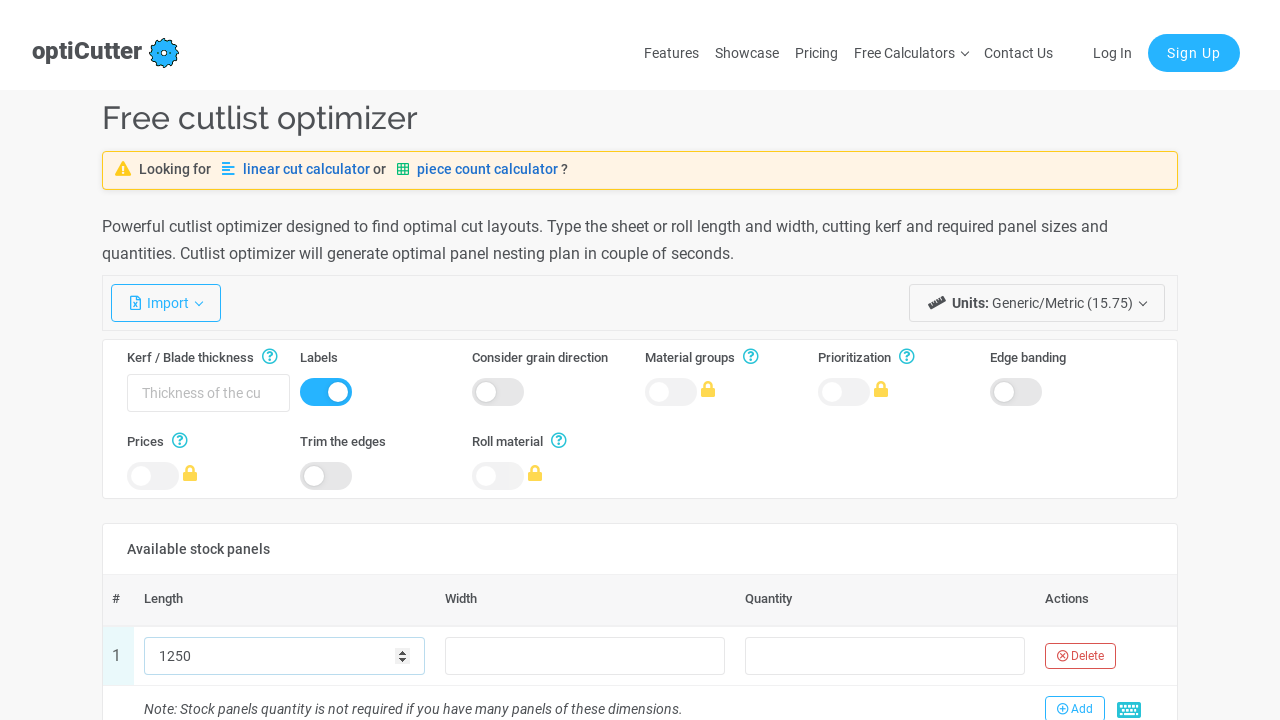

Filled stock material width with 2500 on input[name='stocks[0].width']
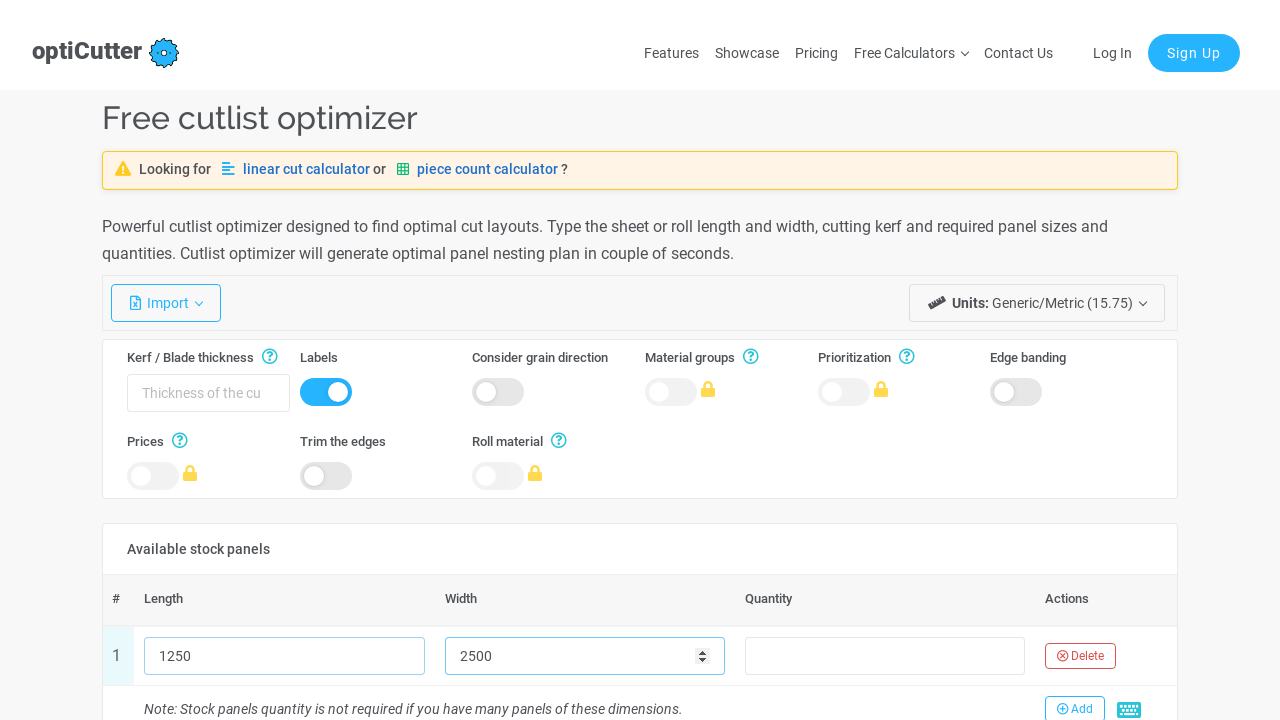

Filled stock material quantity with 2 on input[name='stocks[0].count']
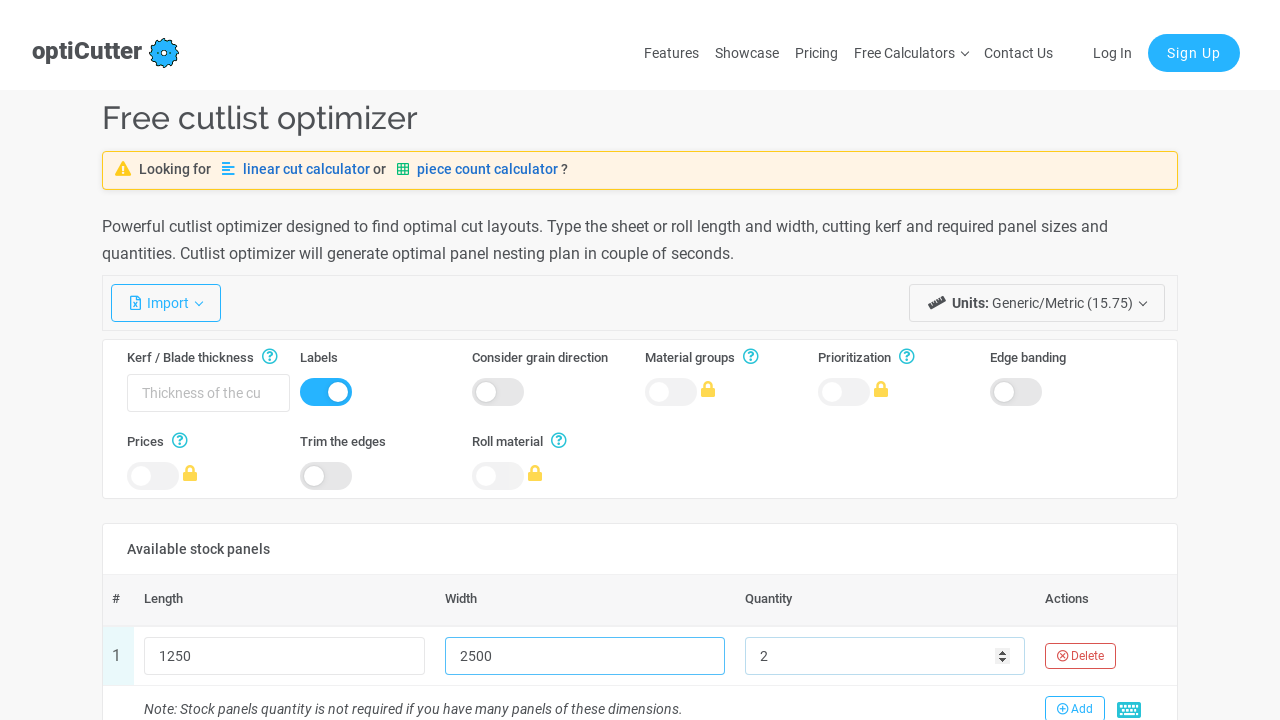

Filled required cut length with 297 on input[name='requirements[0].length']
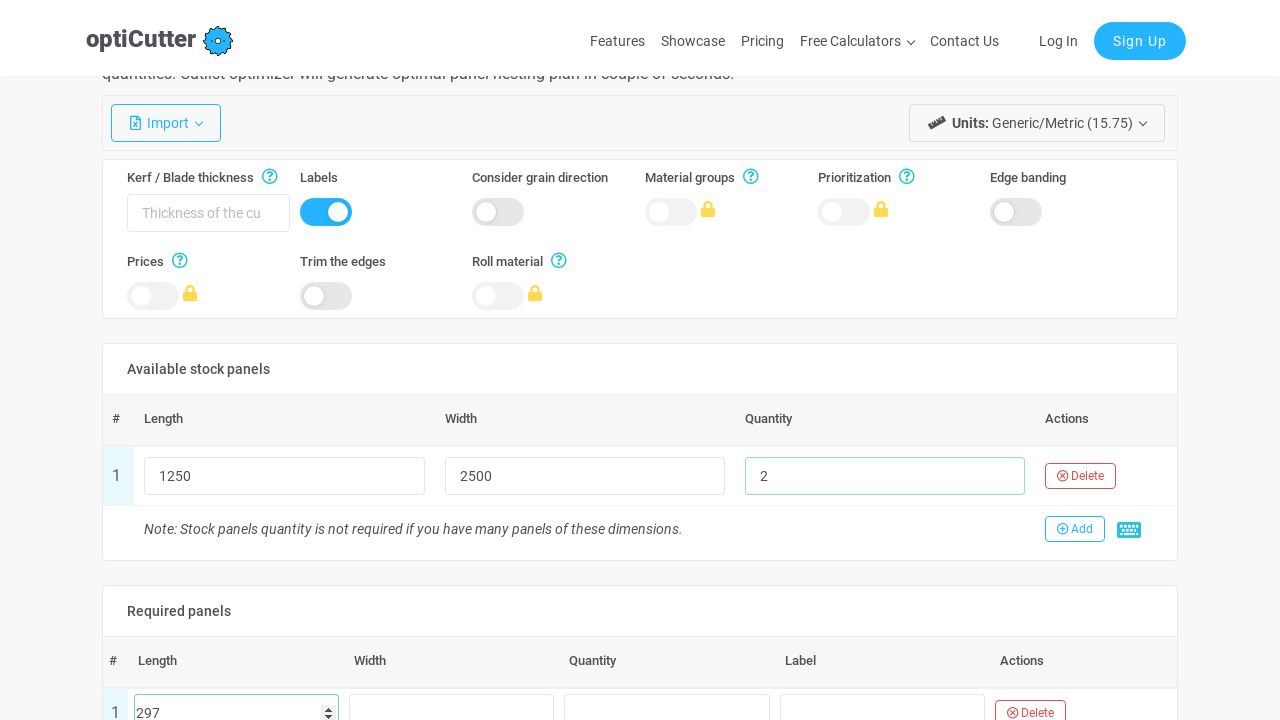

Filled required cut width with 420 on input[name='requirements[0].width']
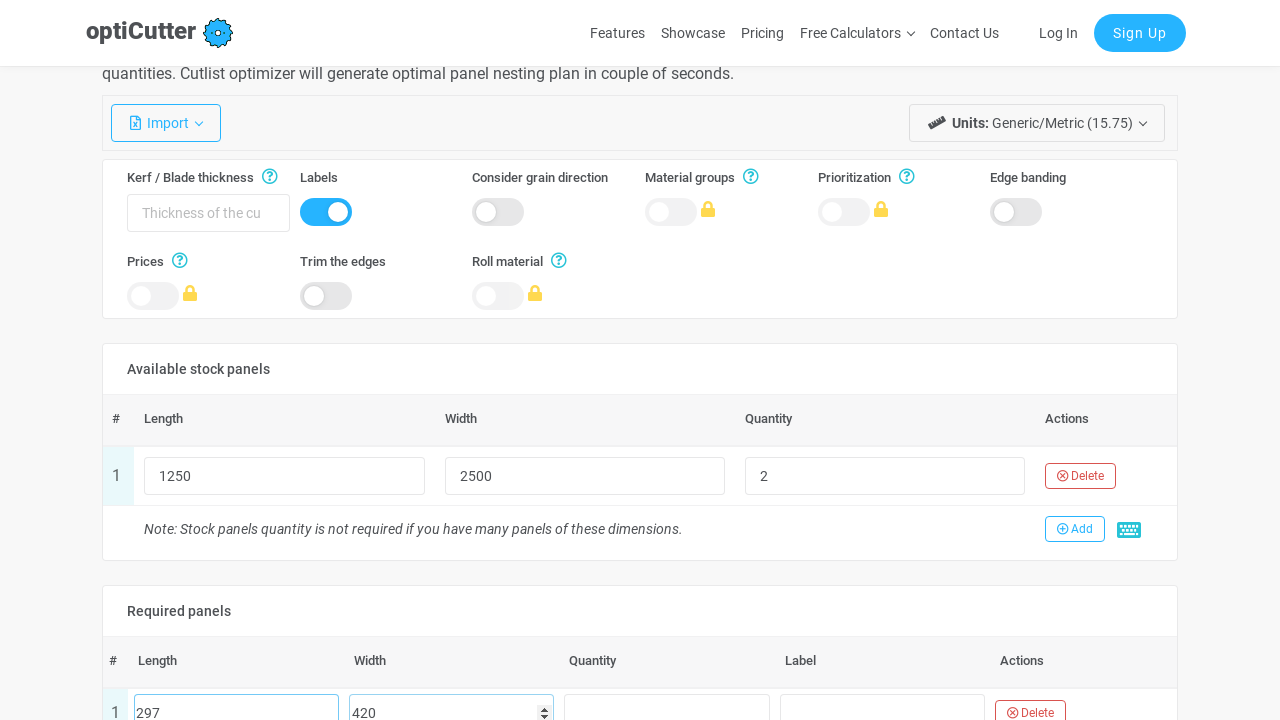

Filled required cut quantity with 40 on input[name='requirements[0].count']
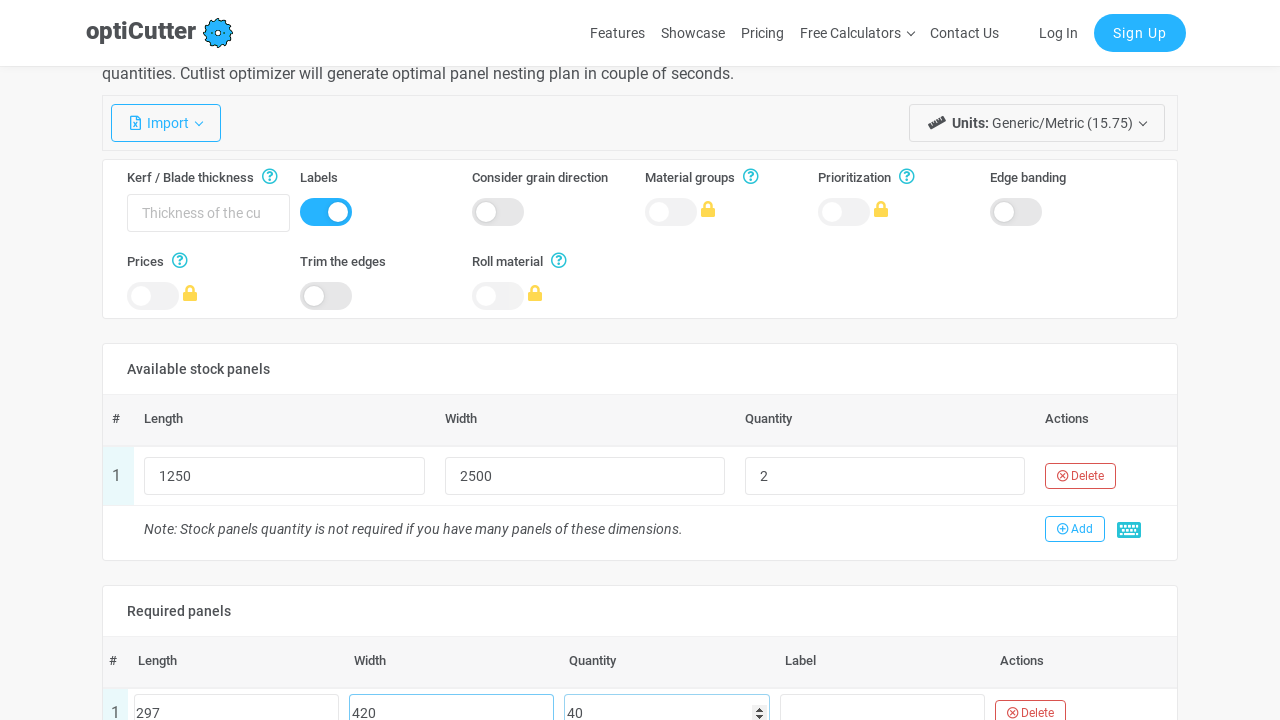

Submitted the cut list optimizer form
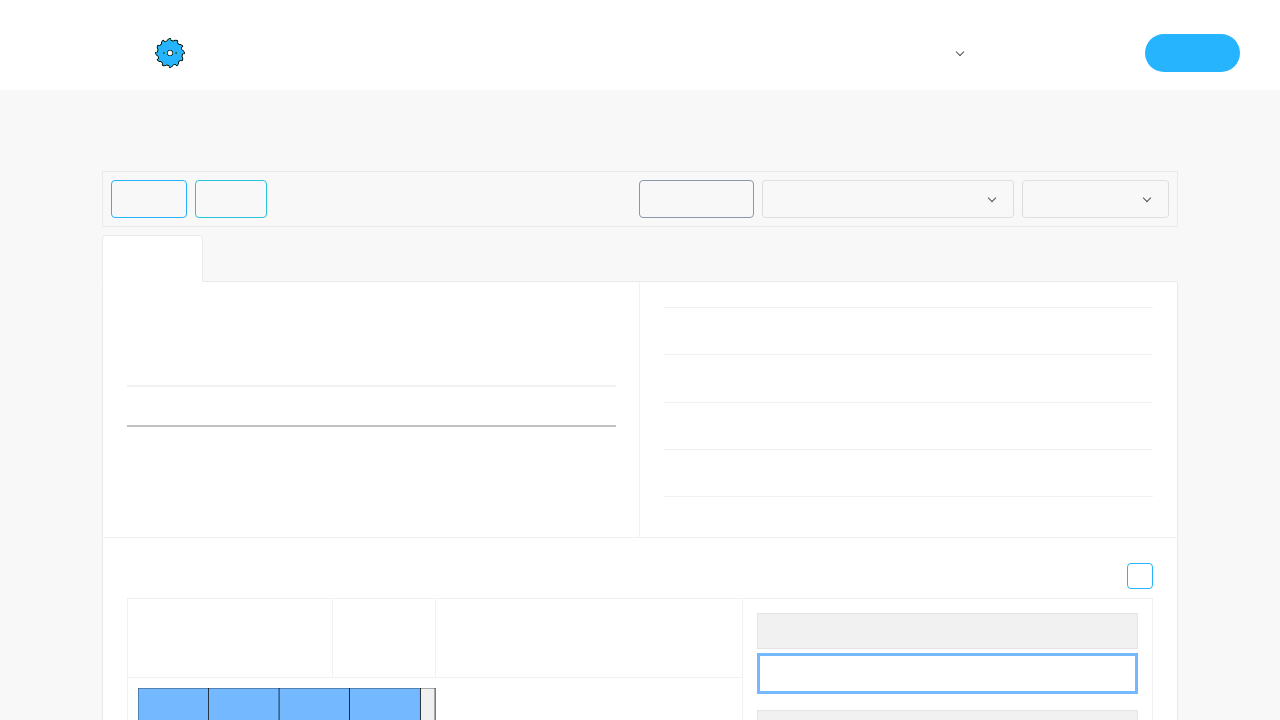

Optimization results table appeared
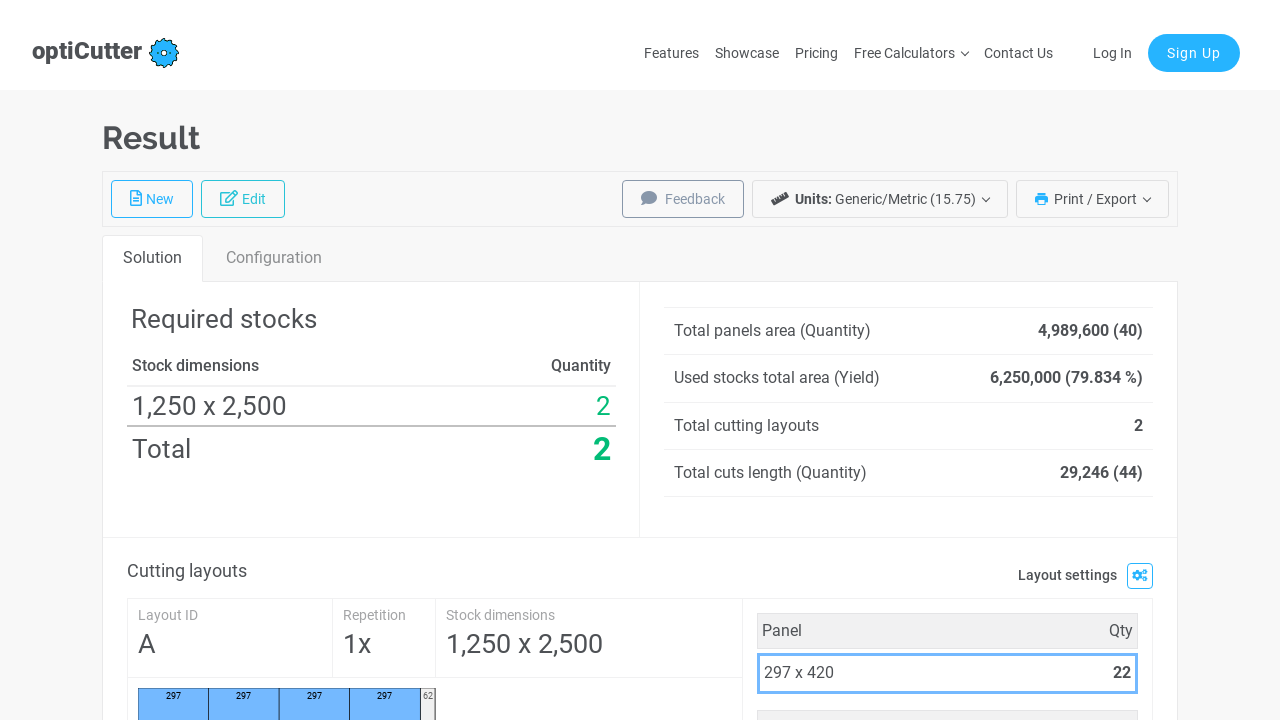

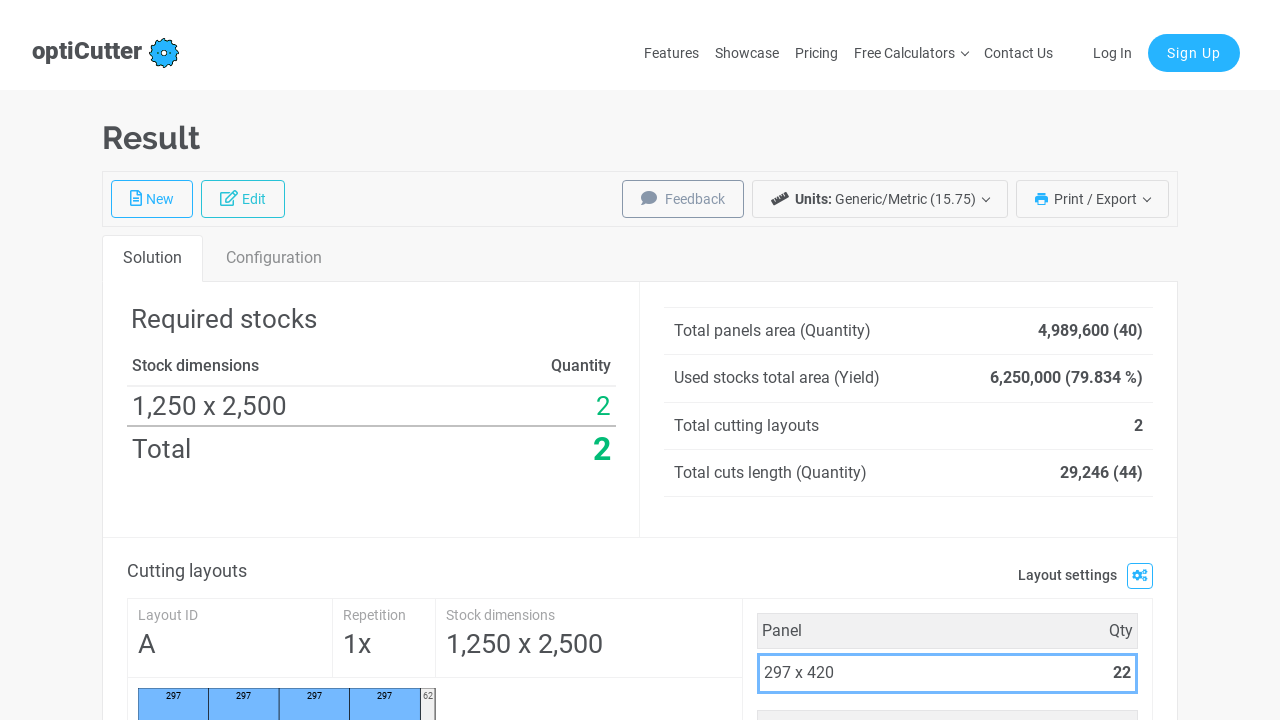